Navigates to OrangeHRM trial page and verifies the page title contains "HR Software"

Starting URL: https://orangehrm.com/orangehrm-30-day-trial/

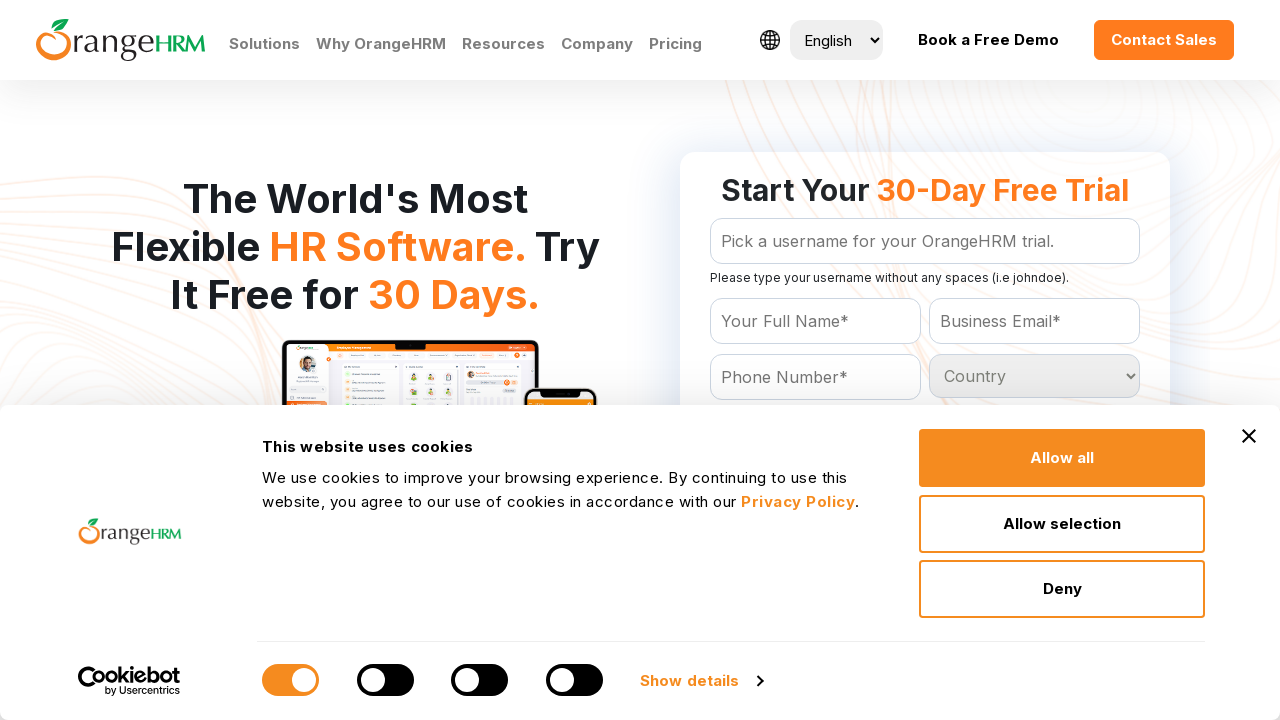

Navigated to OrangeHRM 30-day trial page
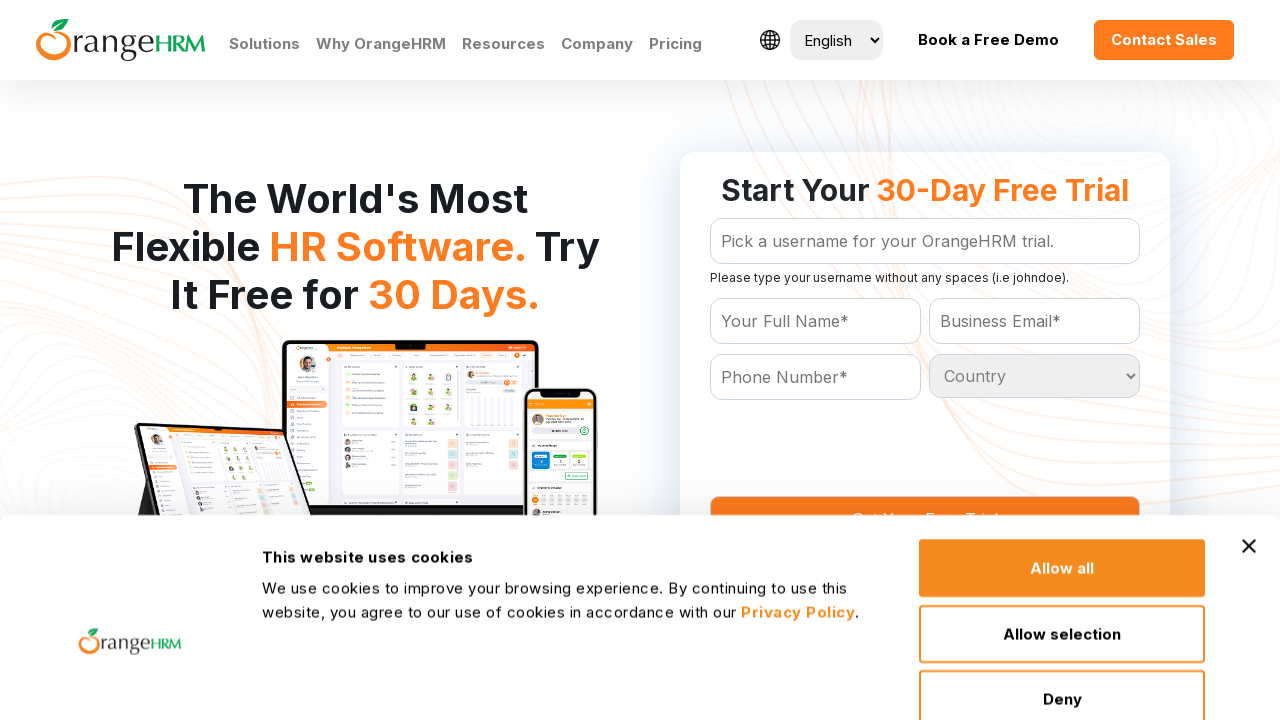

Page title confirmed to contain 'HR Software'
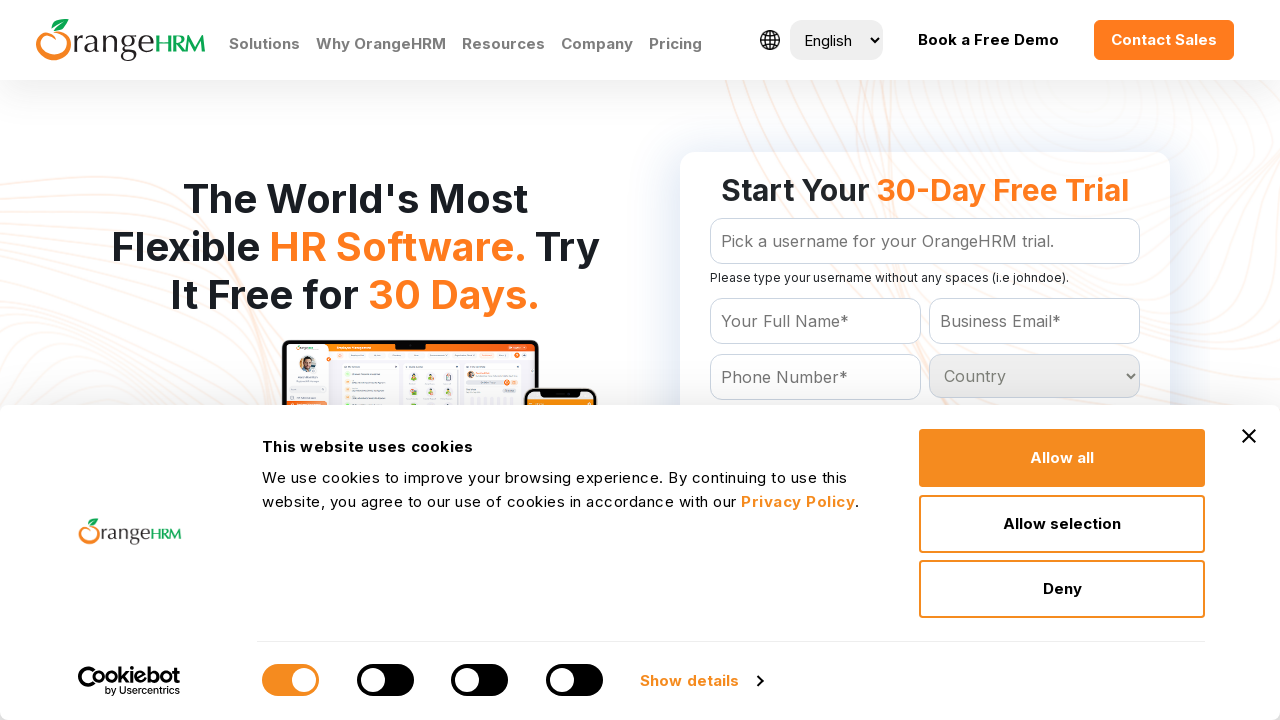

Page title printed: 30-Day Advanced Free Trial | HR Software | HRMS | OrangeHRM
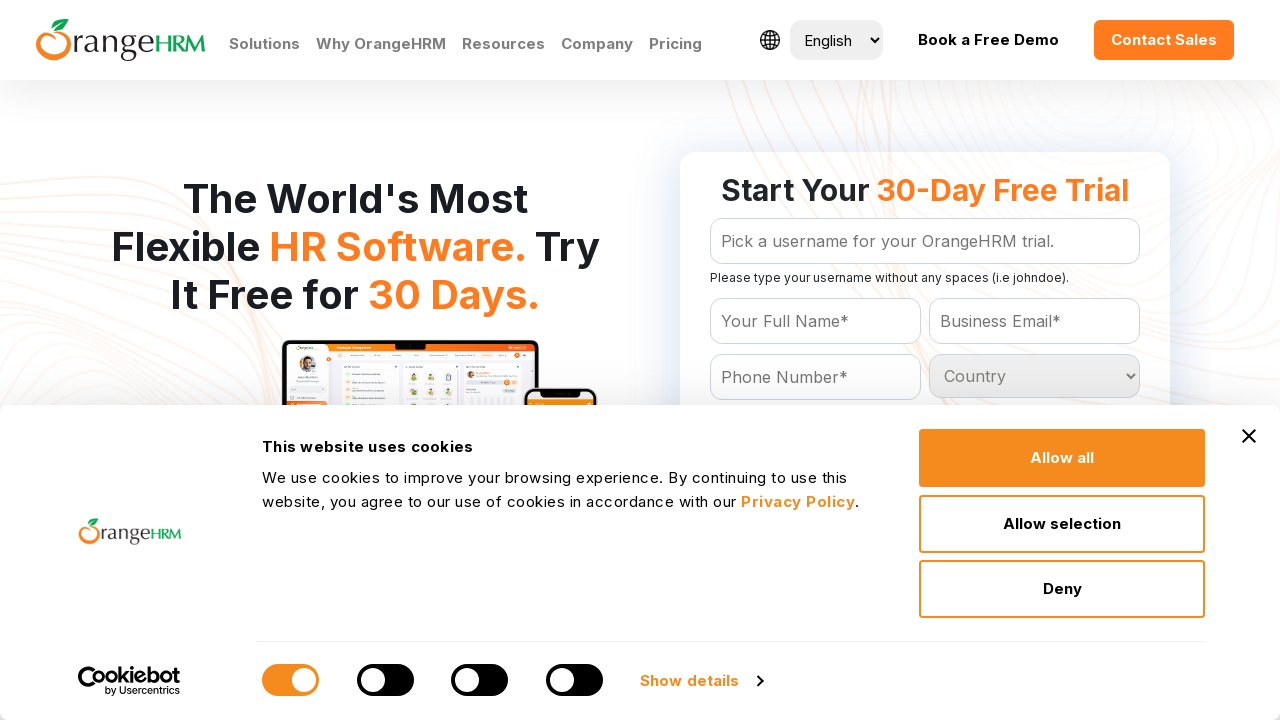

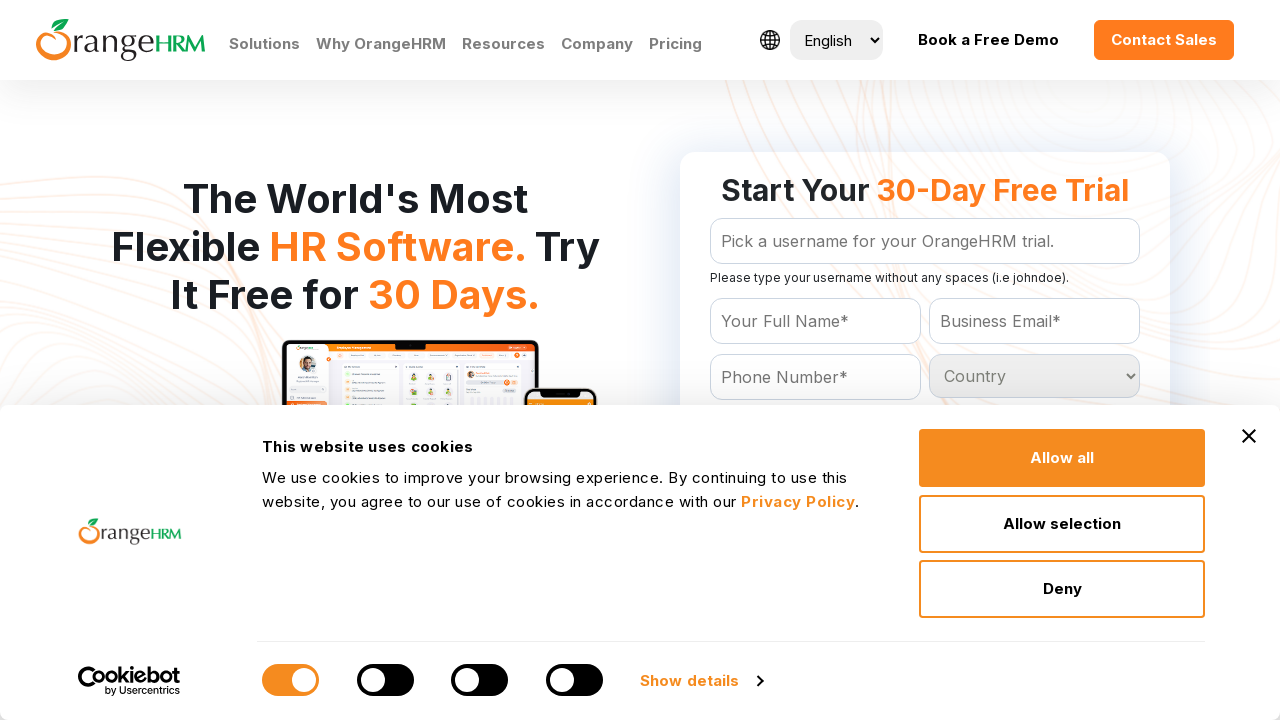